Tests that entered text is trimmed when saving edits

Starting URL: https://demo.playwright.dev/todomvc

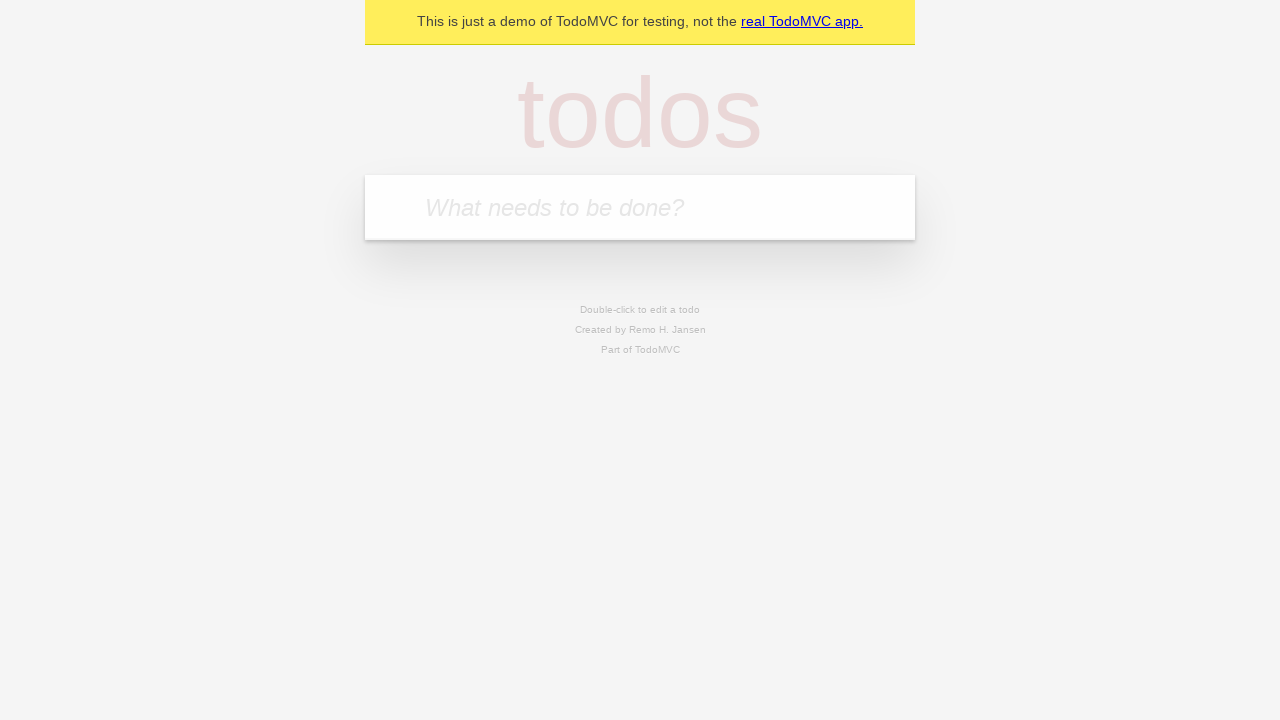

Filled new todo field with 'buy some cheese' on internal:attr=[placeholder="What needs to be done?"i]
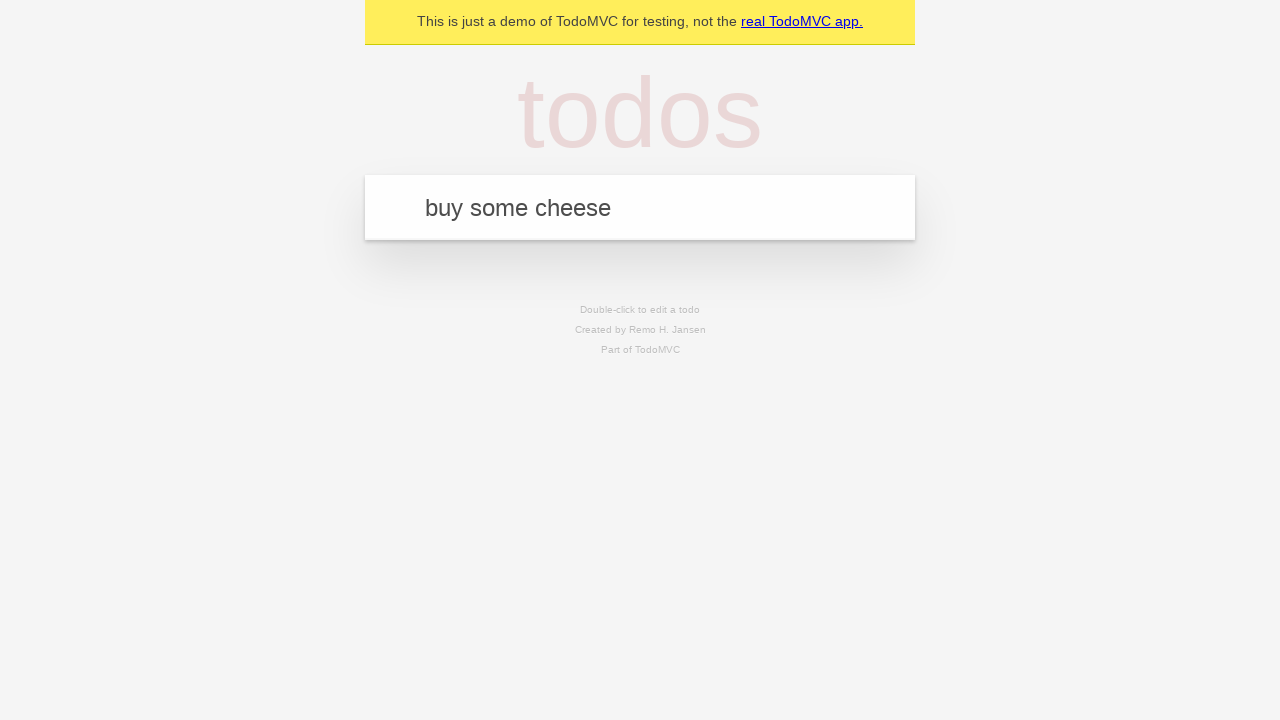

Pressed Enter to create todo 'buy some cheese' on internal:attr=[placeholder="What needs to be done?"i]
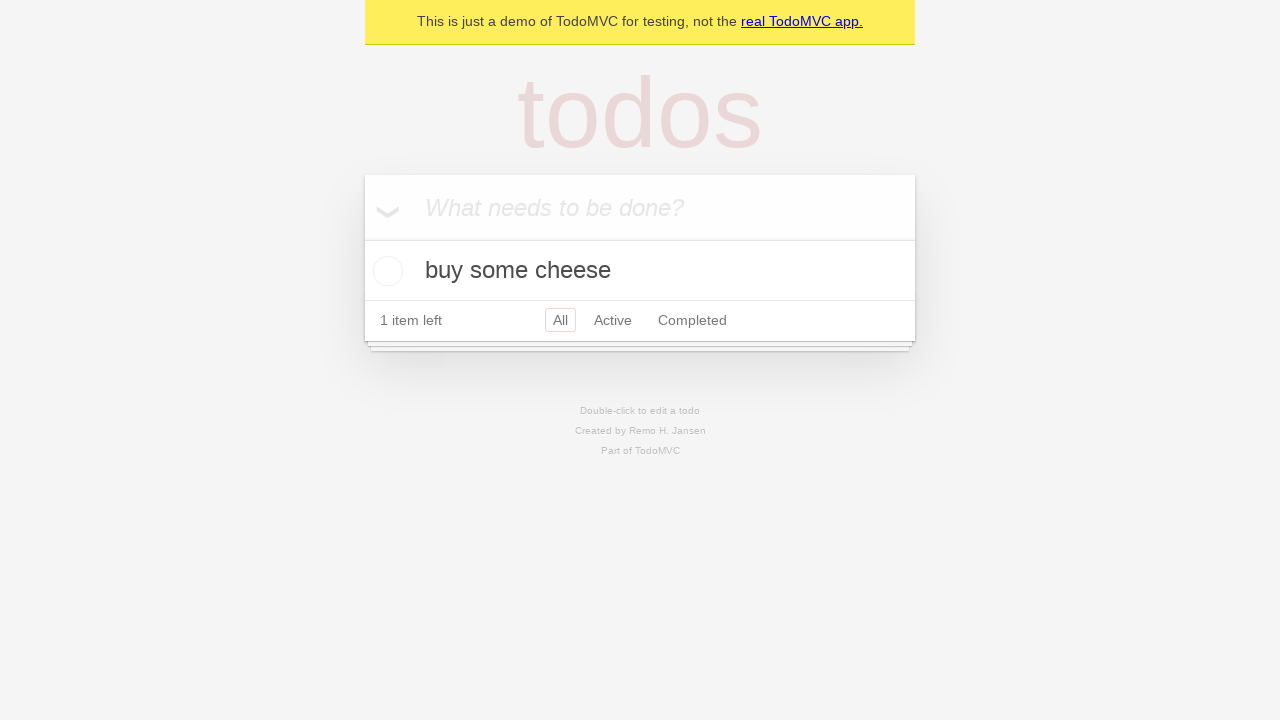

Filled new todo field with 'feed the cat' on internal:attr=[placeholder="What needs to be done?"i]
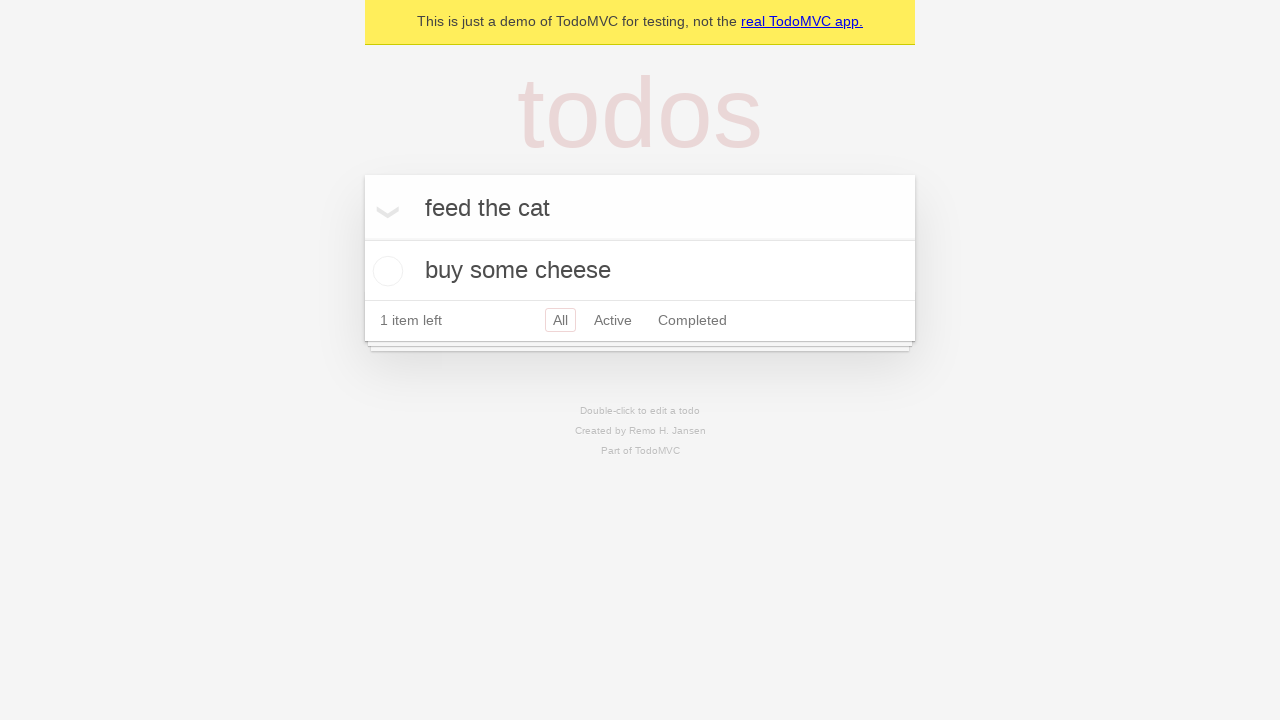

Pressed Enter to create todo 'feed the cat' on internal:attr=[placeholder="What needs to be done?"i]
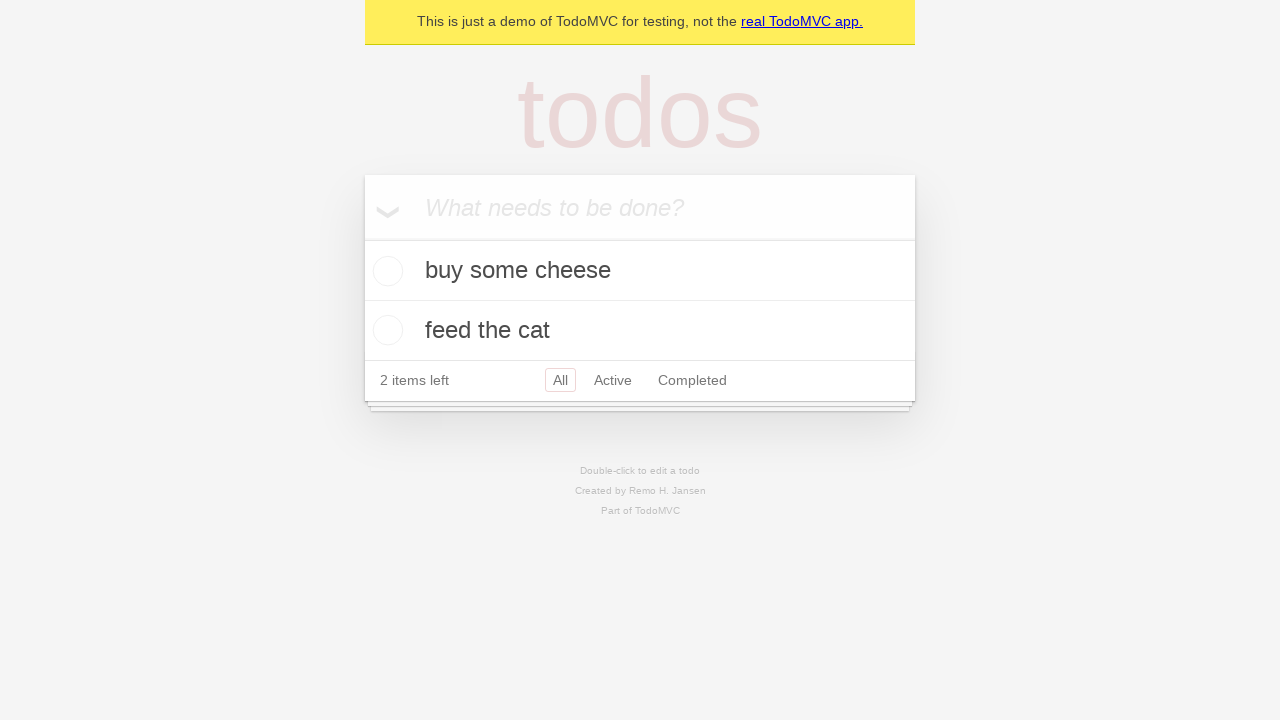

Filled new todo field with 'book a doctors appointment' on internal:attr=[placeholder="What needs to be done?"i]
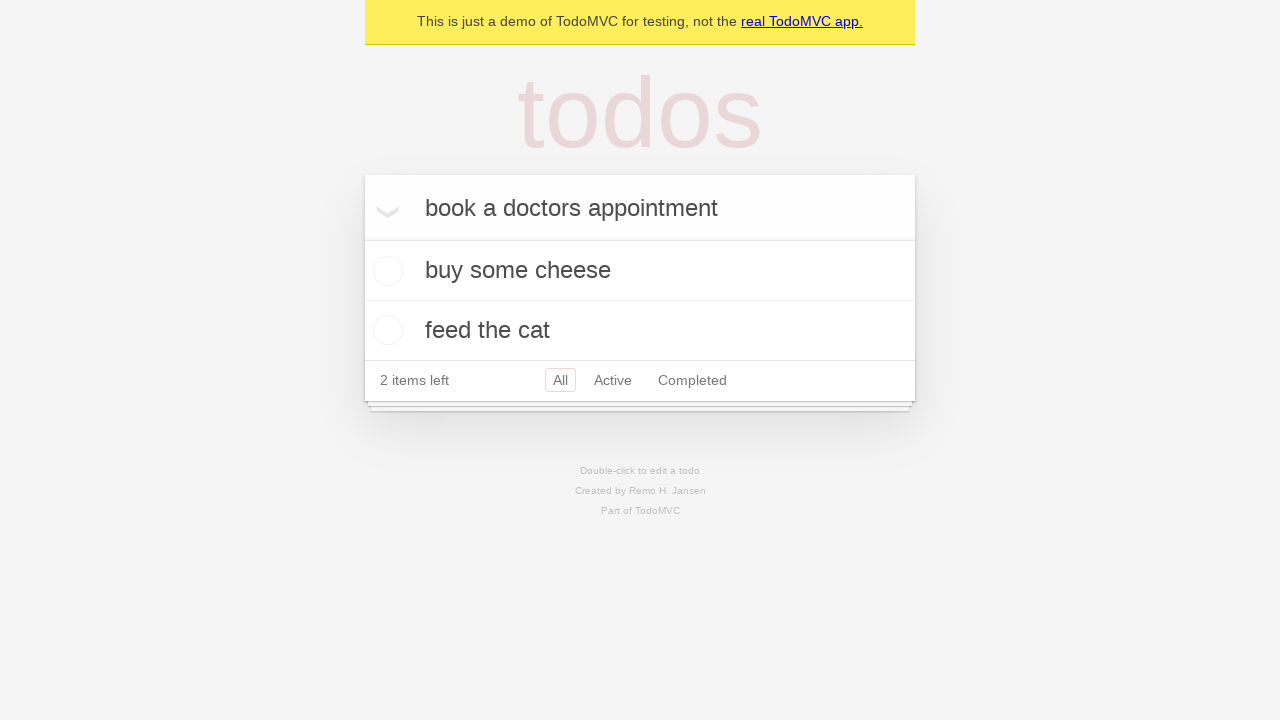

Pressed Enter to create todo 'book a doctors appointment' on internal:attr=[placeholder="What needs to be done?"i]
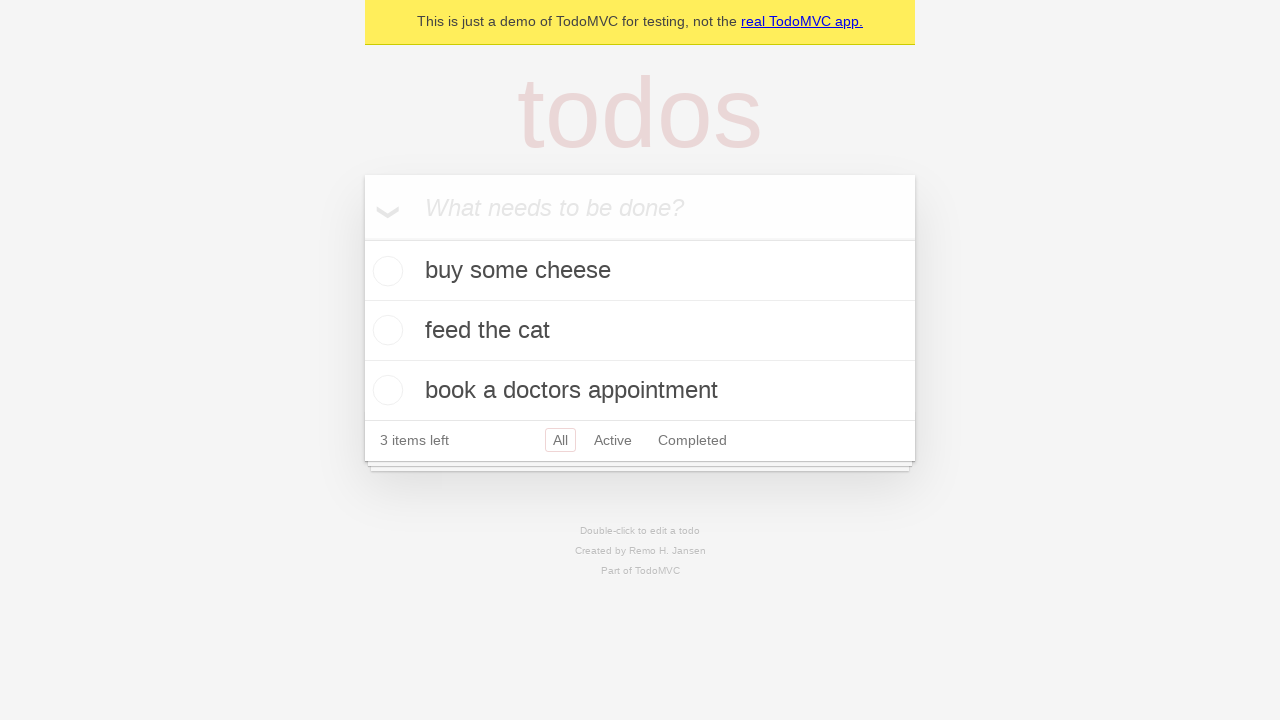

Double-clicked second todo item to enter edit mode at (640, 331) on internal:testid=[data-testid="todo-item"s] >> nth=1
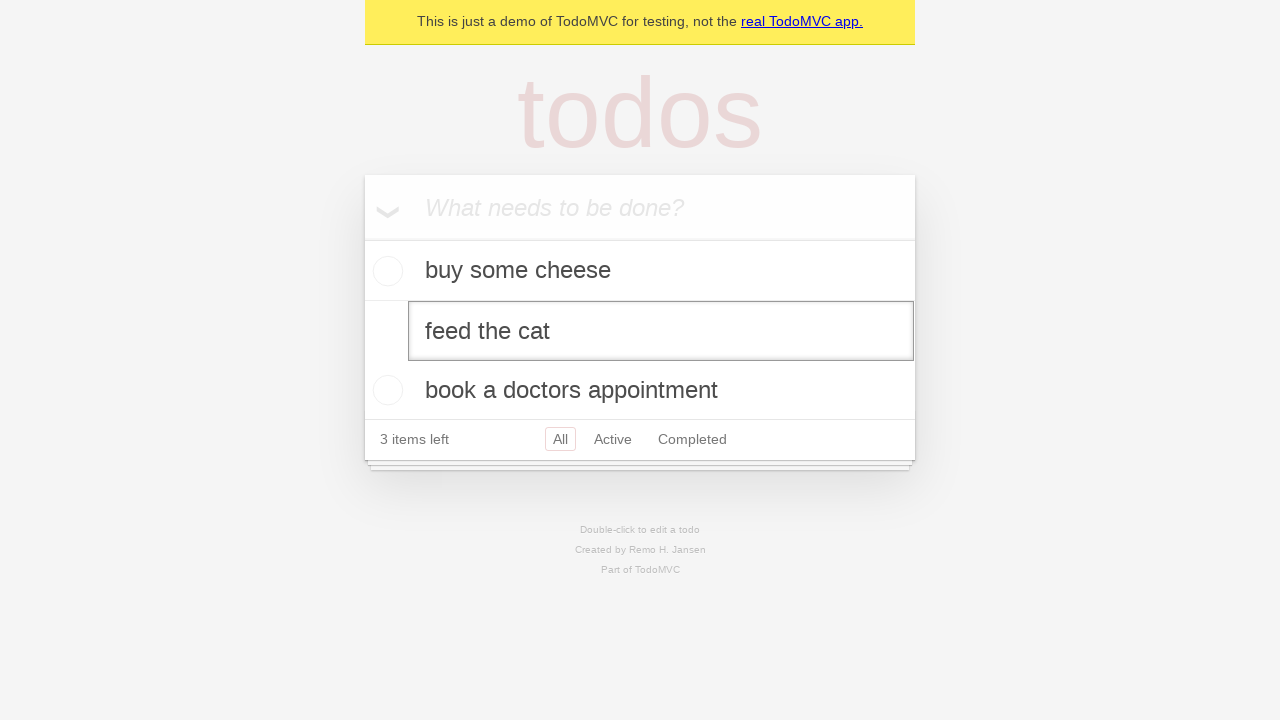

Filled edit field with text containing leading and trailing whitespace on internal:testid=[data-testid="todo-item"s] >> nth=1 >> internal:role=textbox[nam
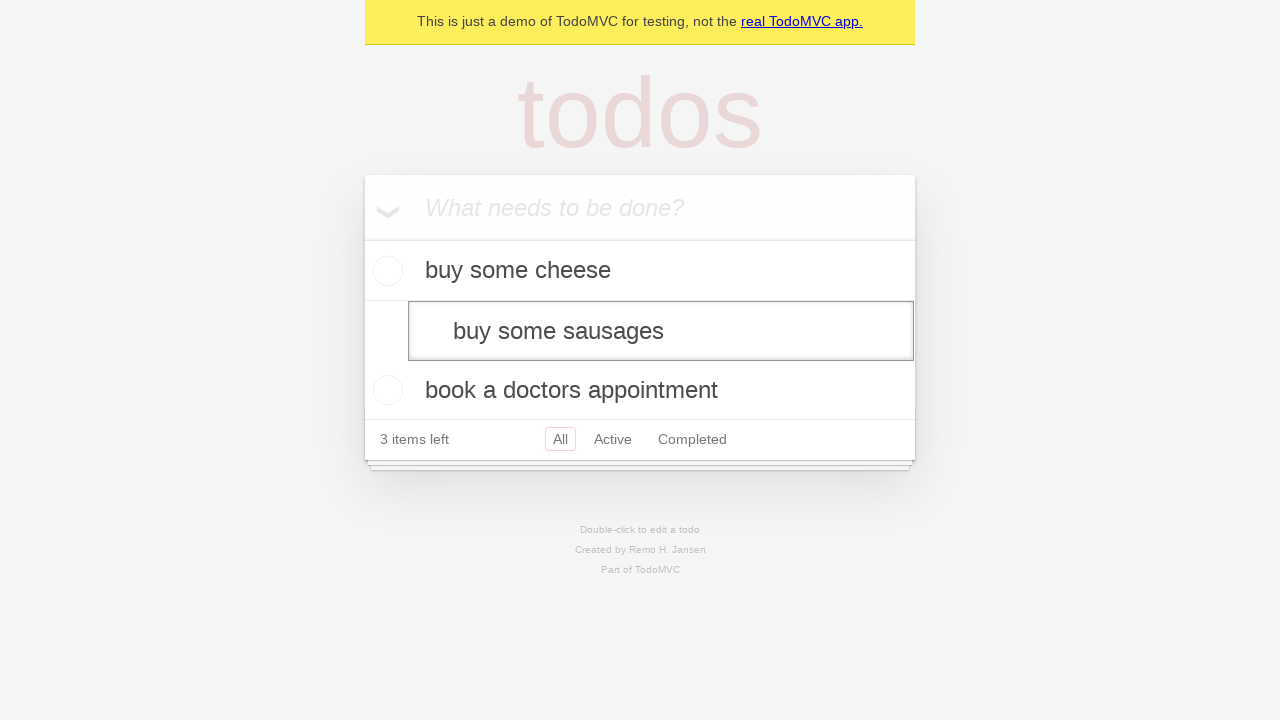

Pressed Enter to save edited todo, verifying text is trimmed on internal:testid=[data-testid="todo-item"s] >> nth=1 >> internal:role=textbox[nam
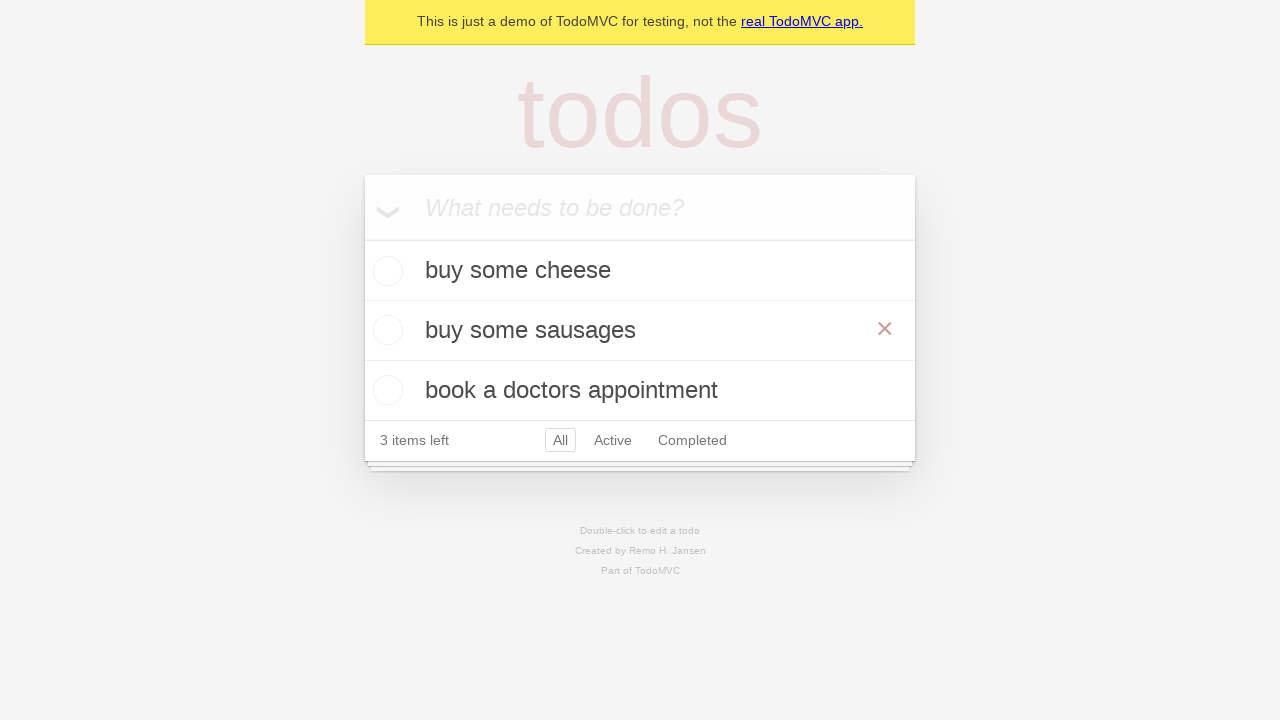

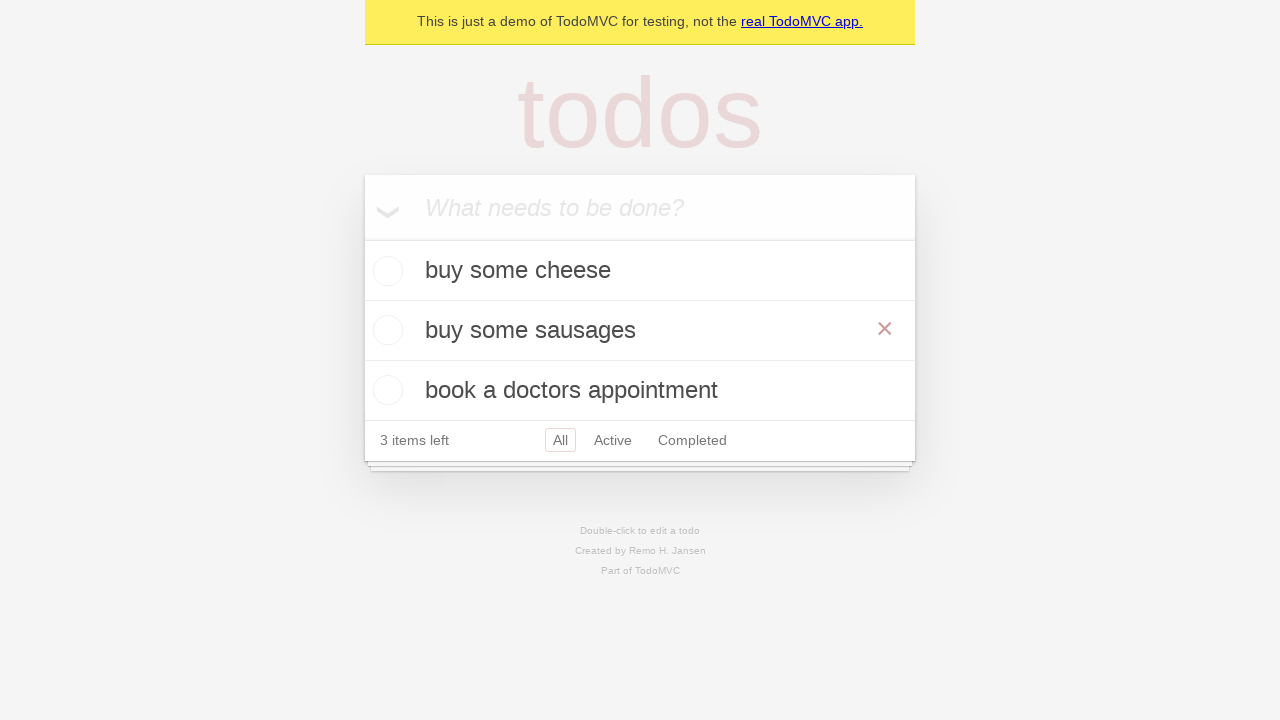